Tests mouse hover functionality by moving to a hover element and performing a click action on the revealed menu

Starting URL: https://rahulshettyacademy.com/AutomationPractice/

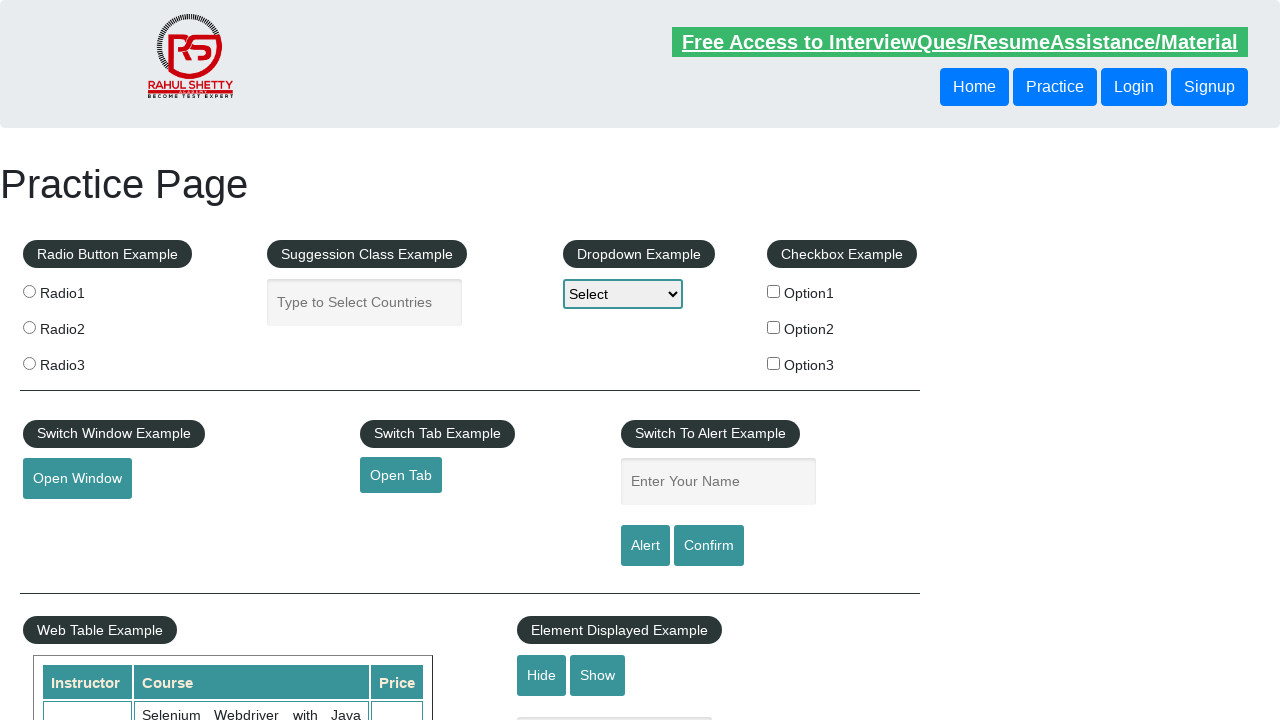

Navigated to AutomationPractice page
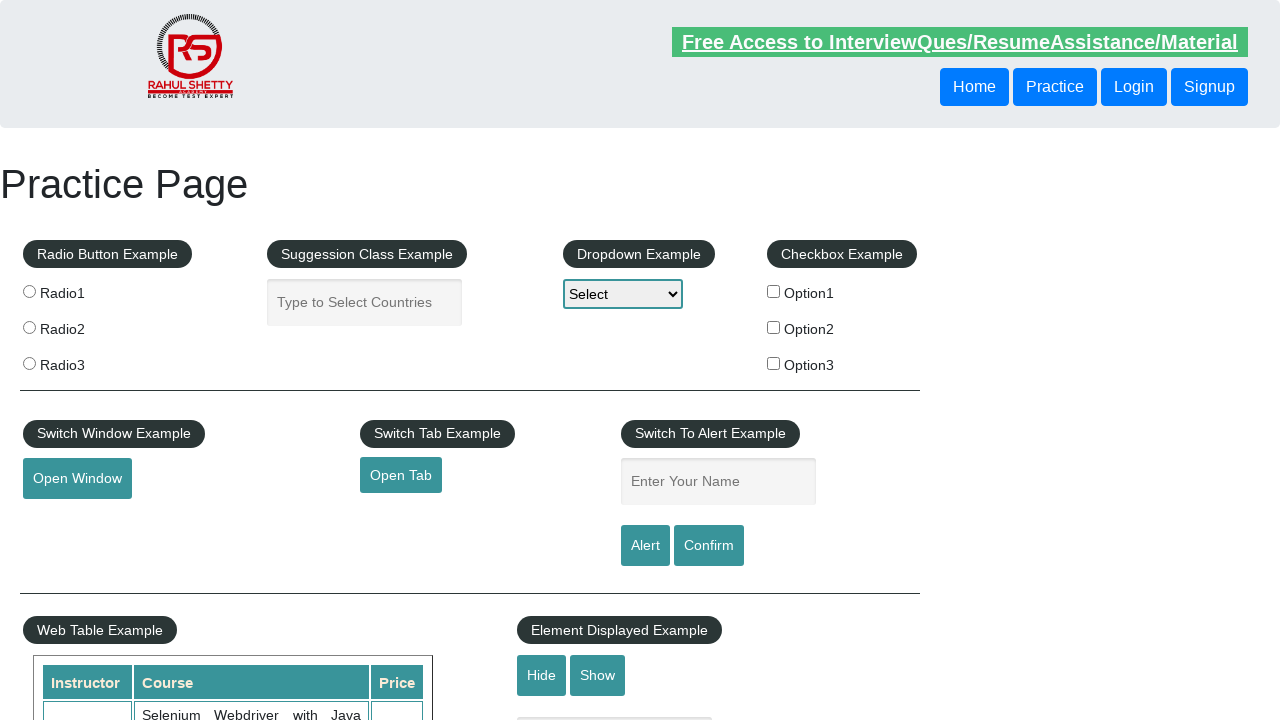

Hovered over mouse hover element to reveal dropdown menu at (83, 361) on #mousehover
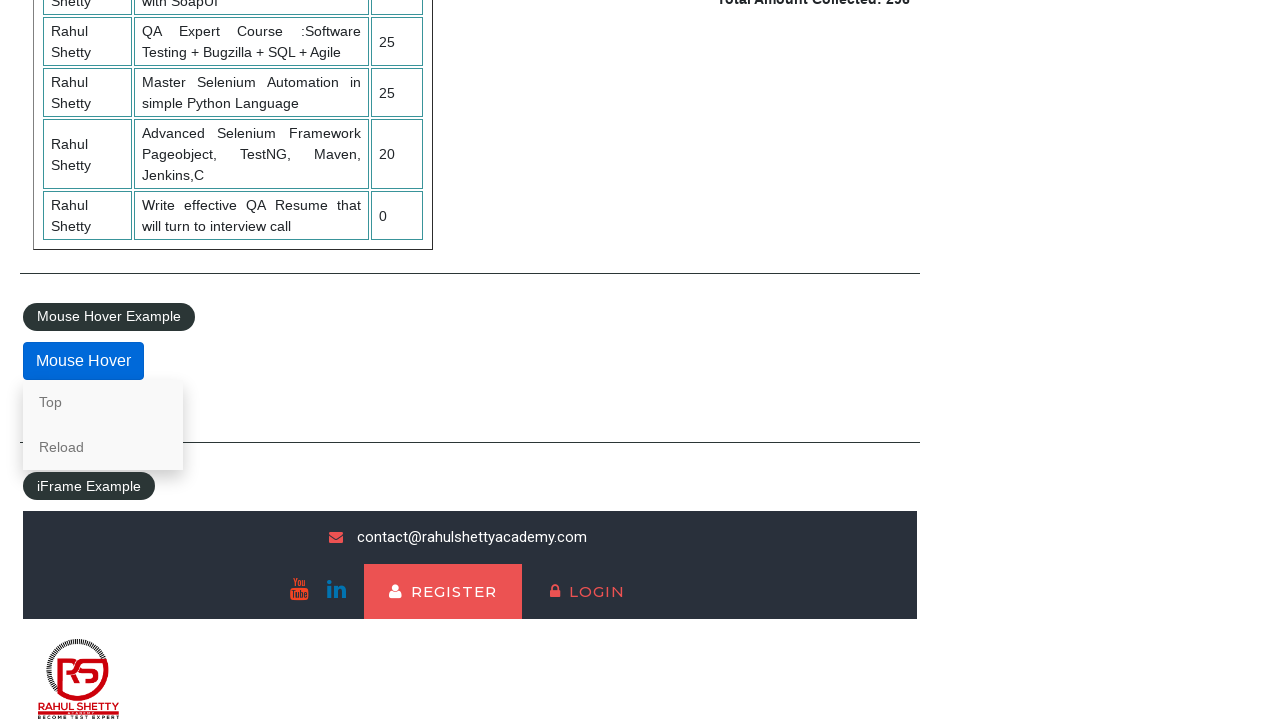

Clicked on mouse hover element to interact with revealed menu at (83, 361) on #mousehover
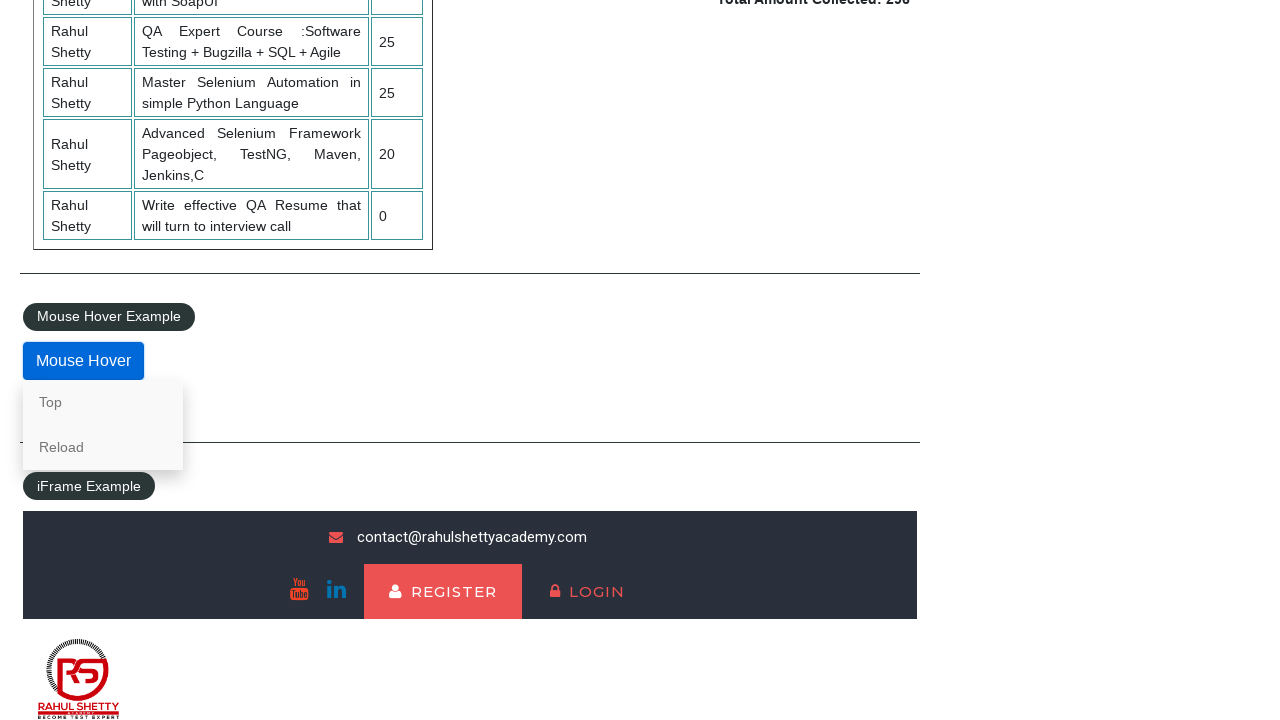

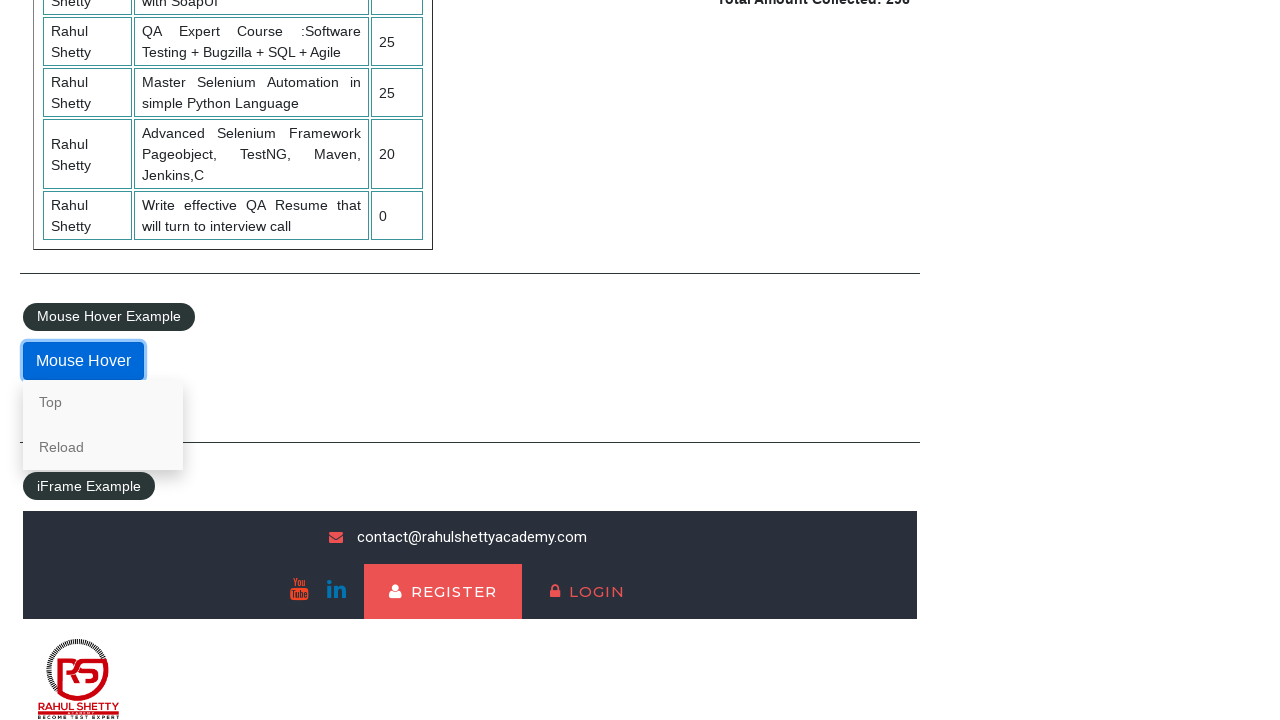